Tests the TuranTech application form by filling in first name, last name, email address, and phone number fields

Starting URL: https://turantech.com/apply

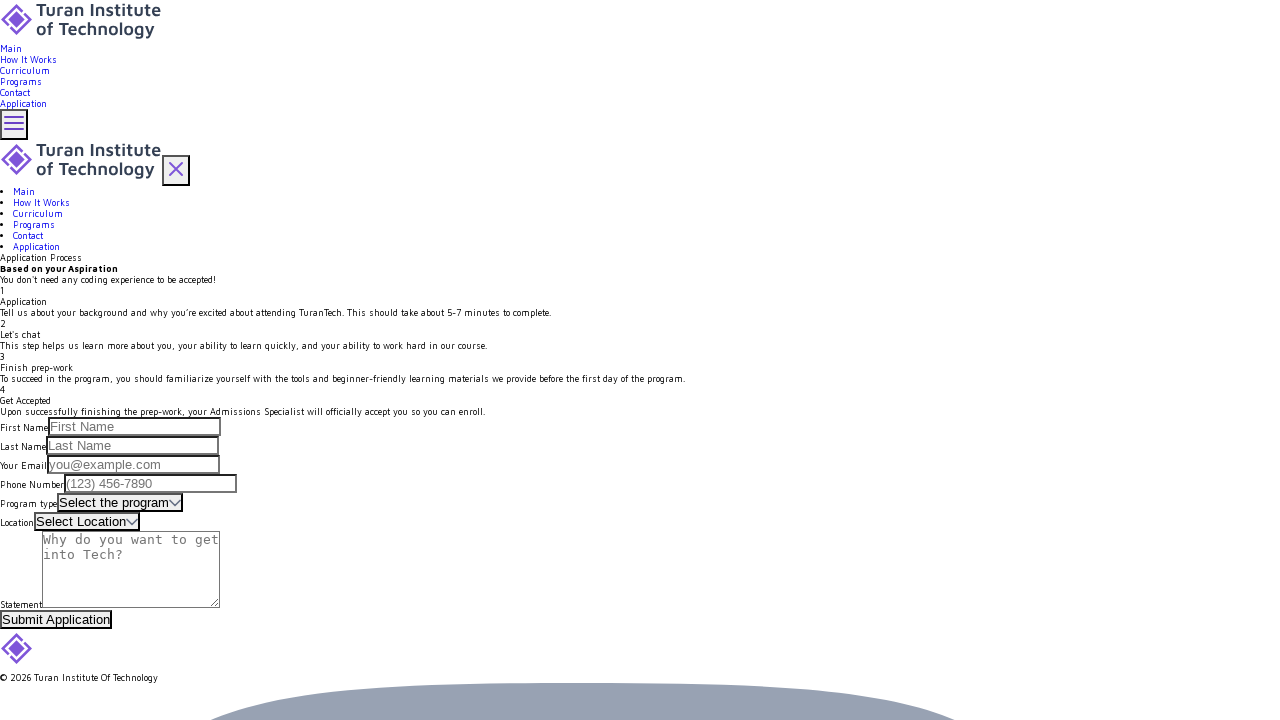

Reloaded the TuranTech application form page
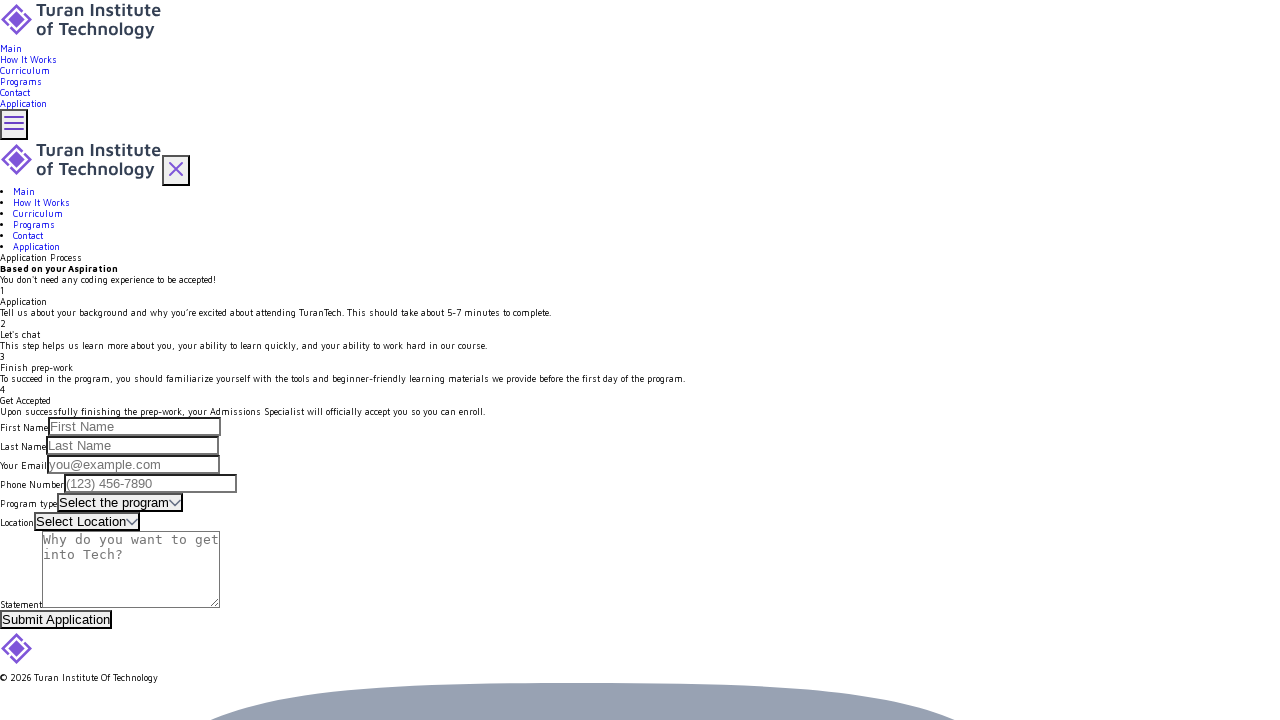

Filled first name field with 'King' on #firstName
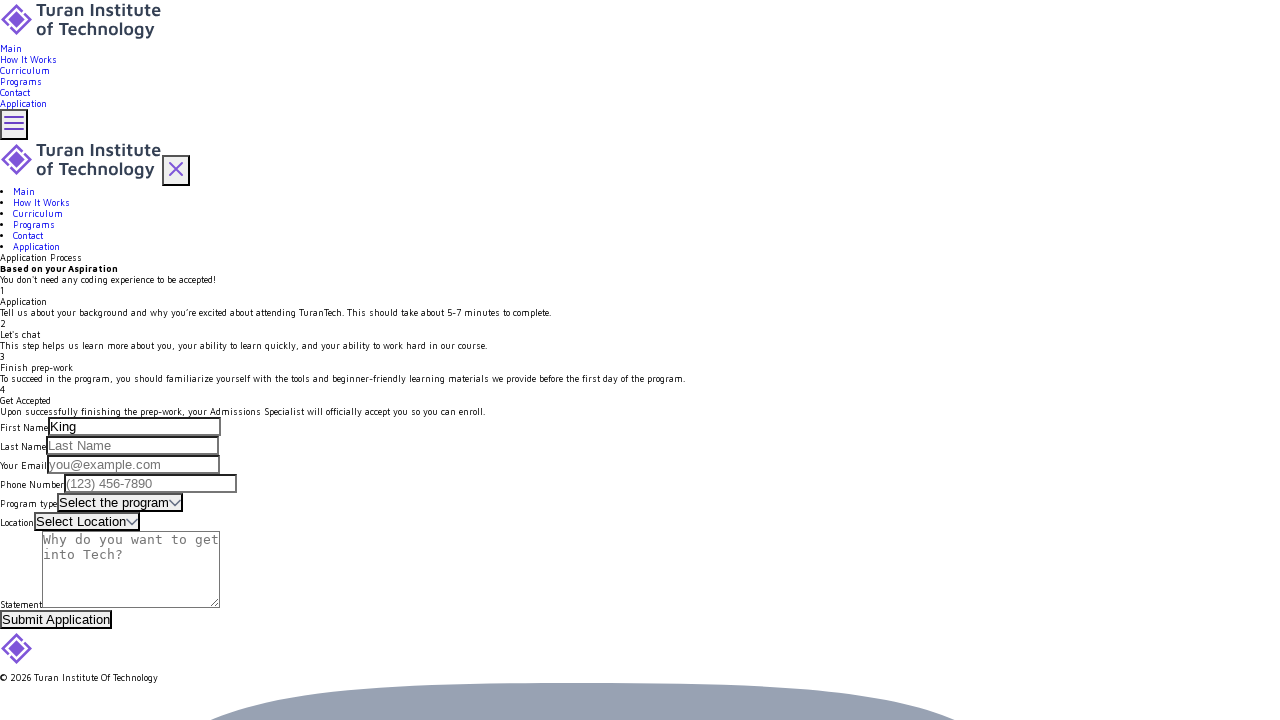

Filled last name field with 'Fisher' on #lastName
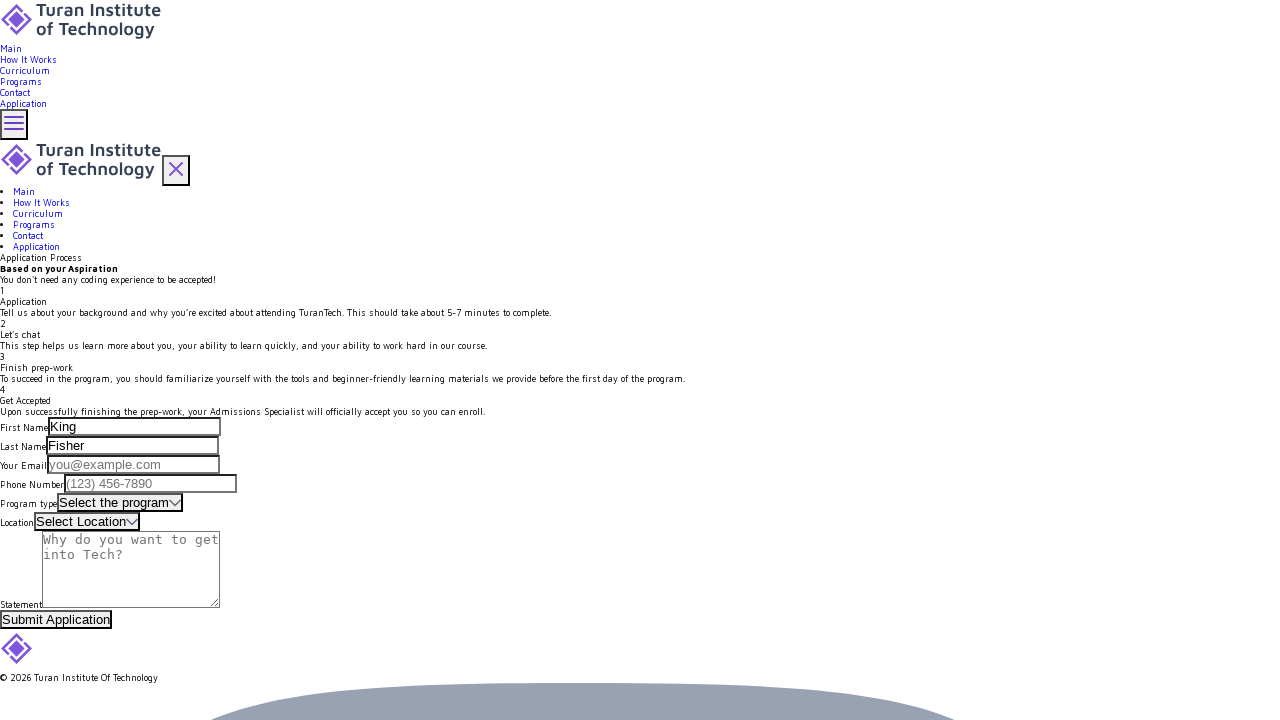

Filled email address field with 'raulgonzalez@skeep.com' on #emailAddress
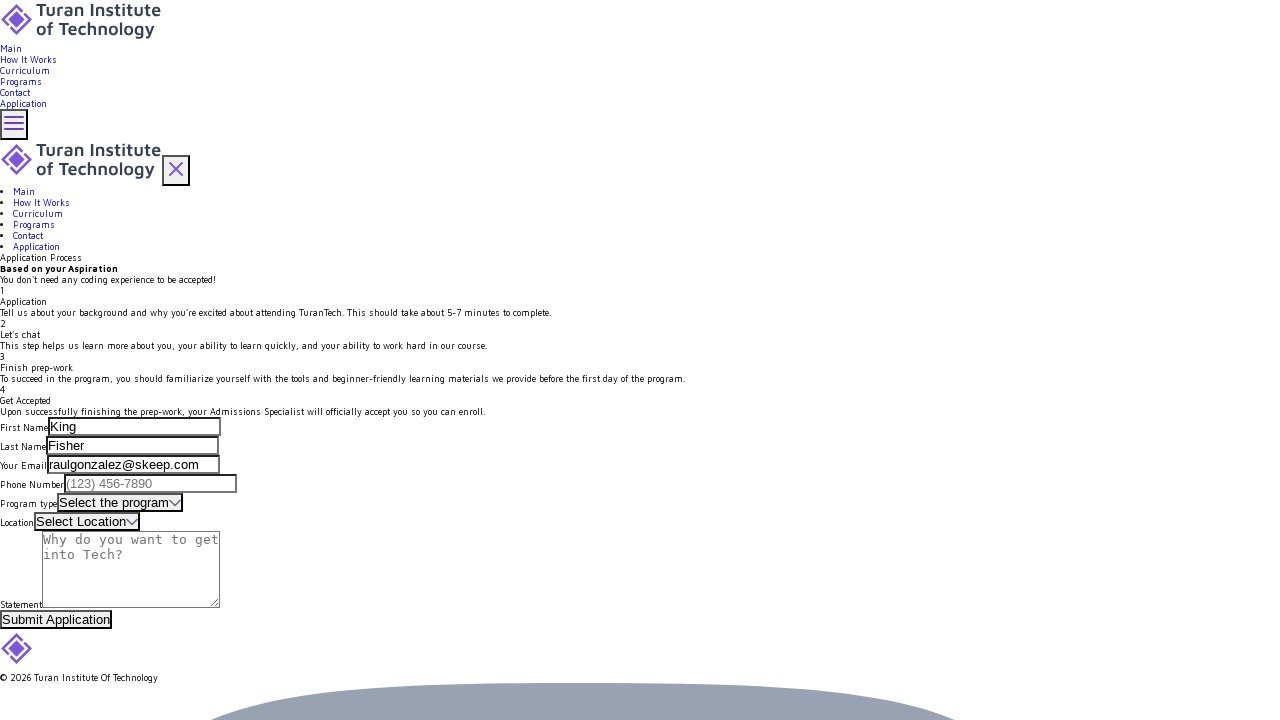

Filled phone number field with '801-123-7559' on input#phoneNumber
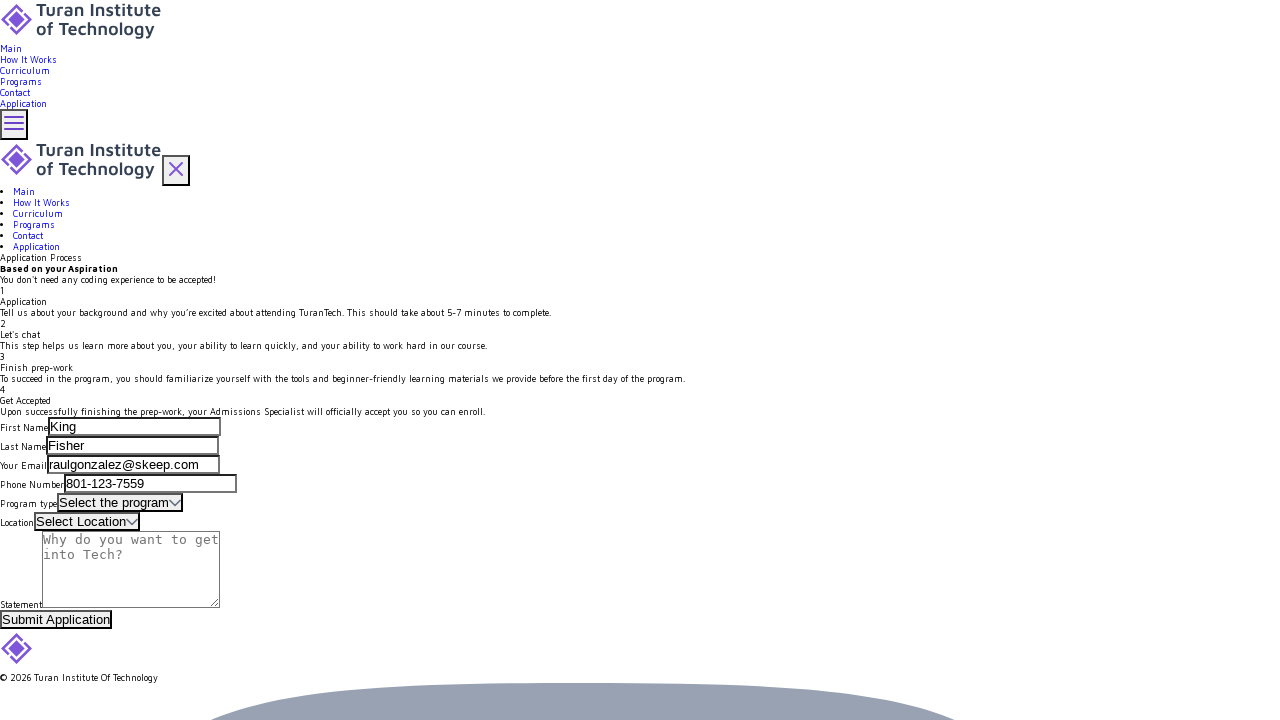

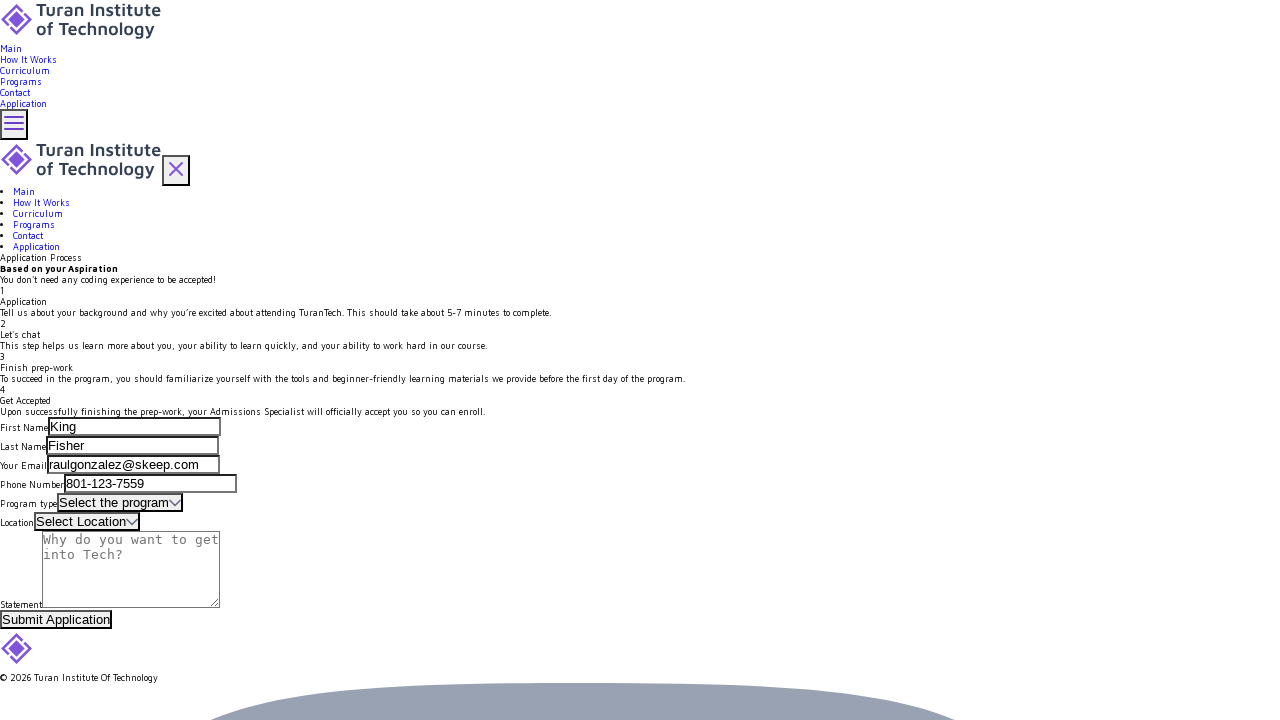